Tests iframe handling by switching to an iframe containing a JavaScript alert demo, clicking a button to trigger the alert, accepting it, then switching back to the main content and clicking a navigation link.

Starting URL: https://www.w3schools.com/js/tryit.asp?filename=tryjs_alert

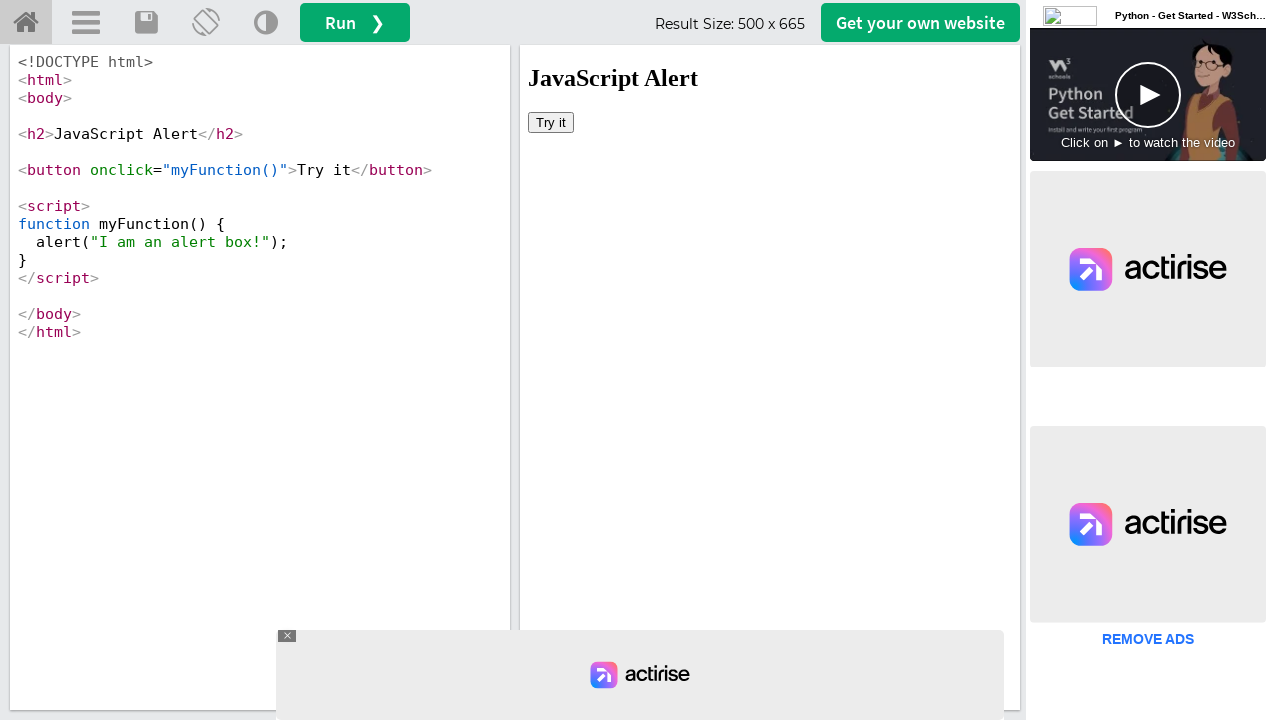

Waited for iframe #iframeResult to load
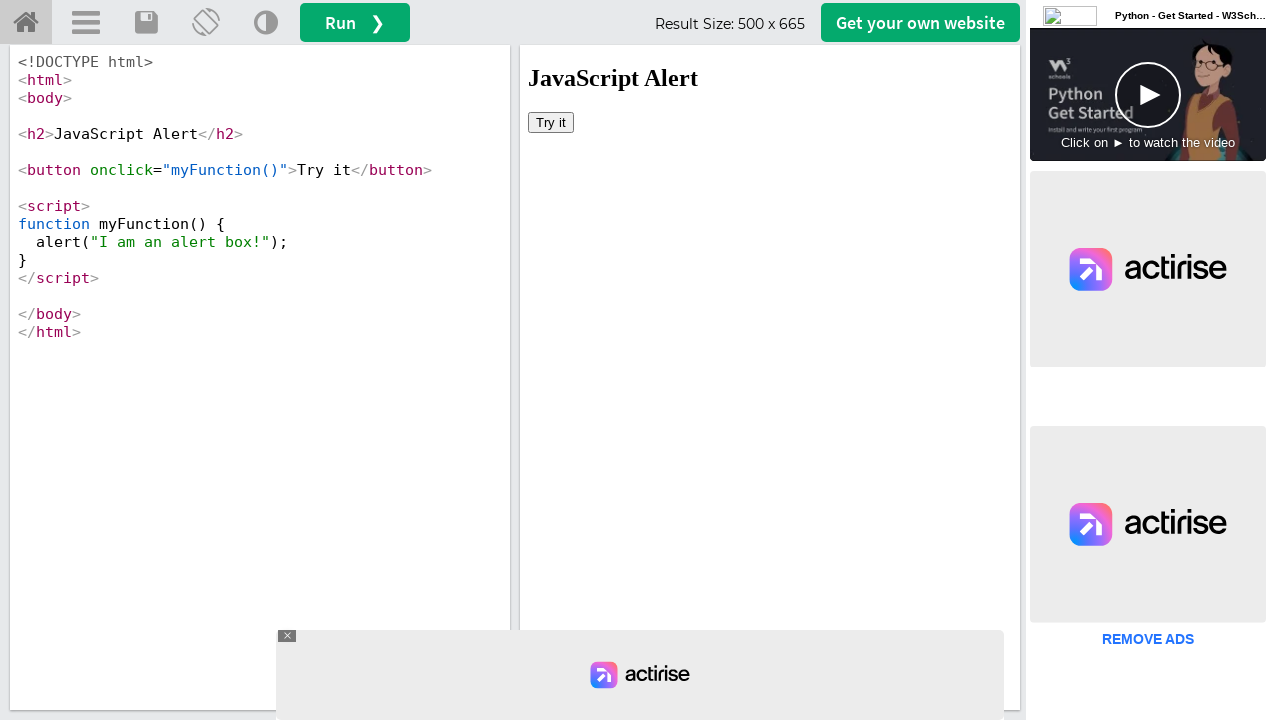

Located and switched to iframe #iframeResult
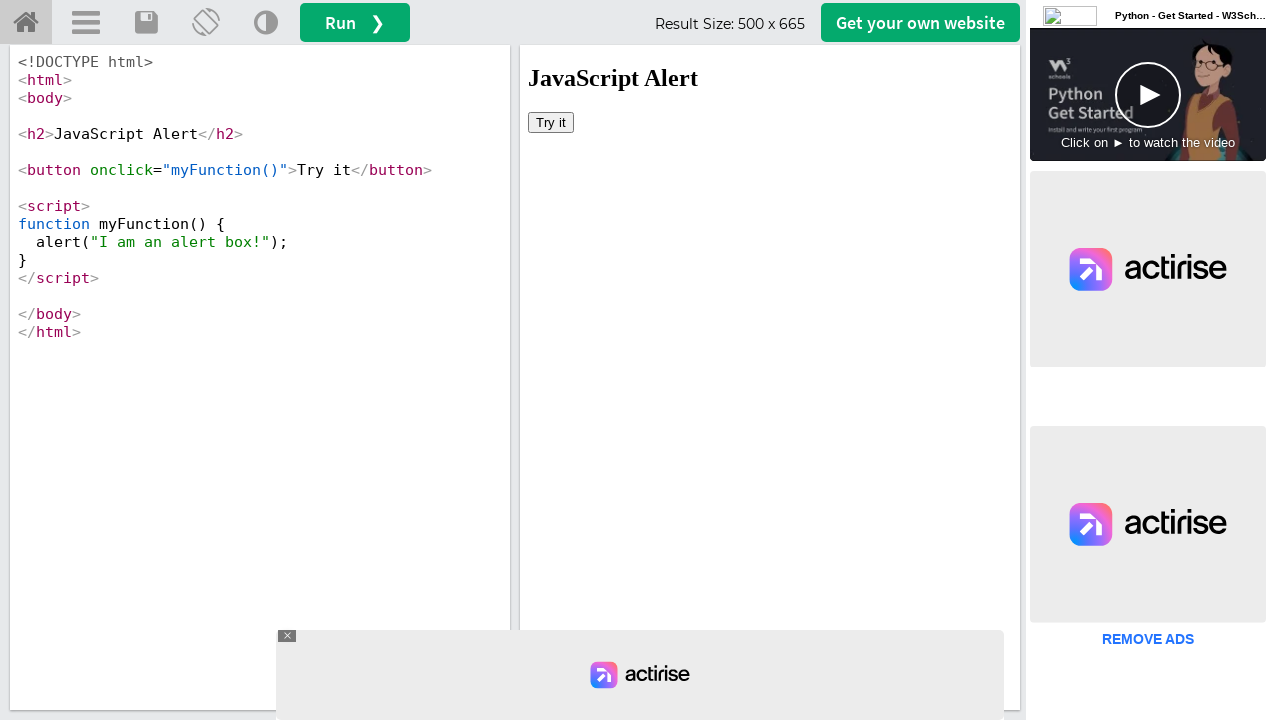

Set up dialog handler to automatically accept alerts
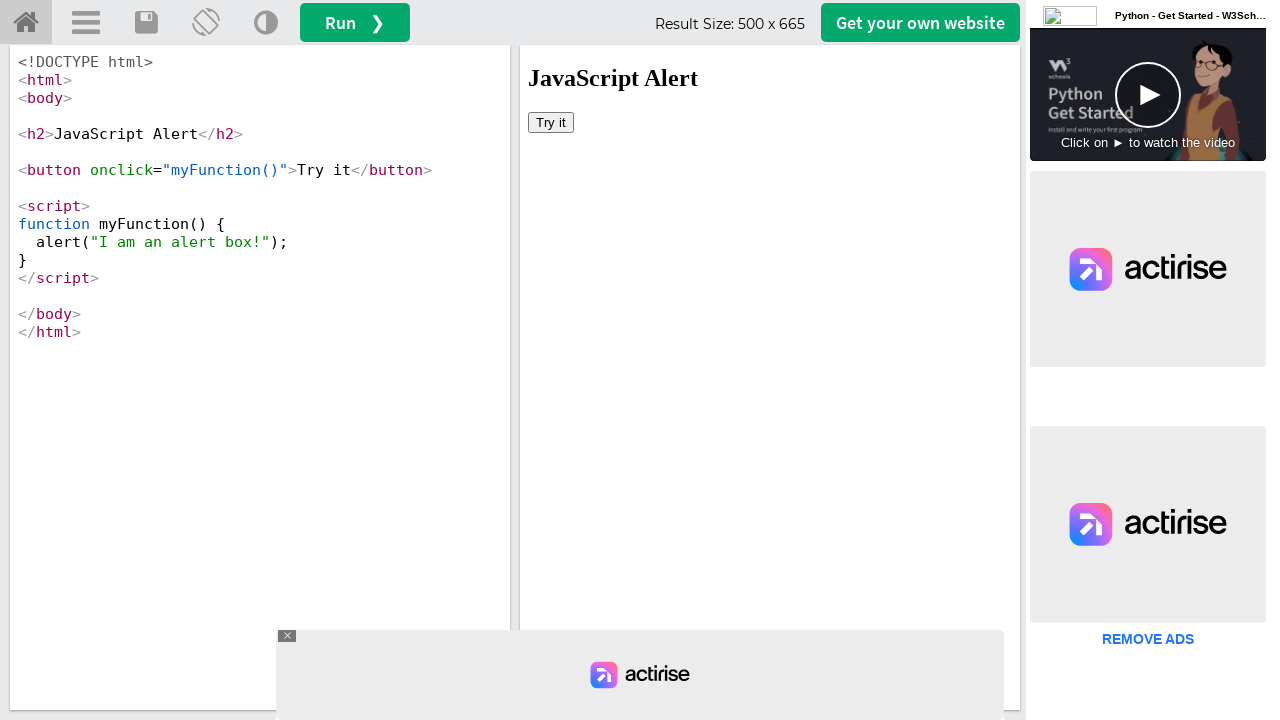

Clicked button inside iframe to trigger JavaScript alert at (551, 122) on #iframeResult >> internal:control=enter-frame >> body button
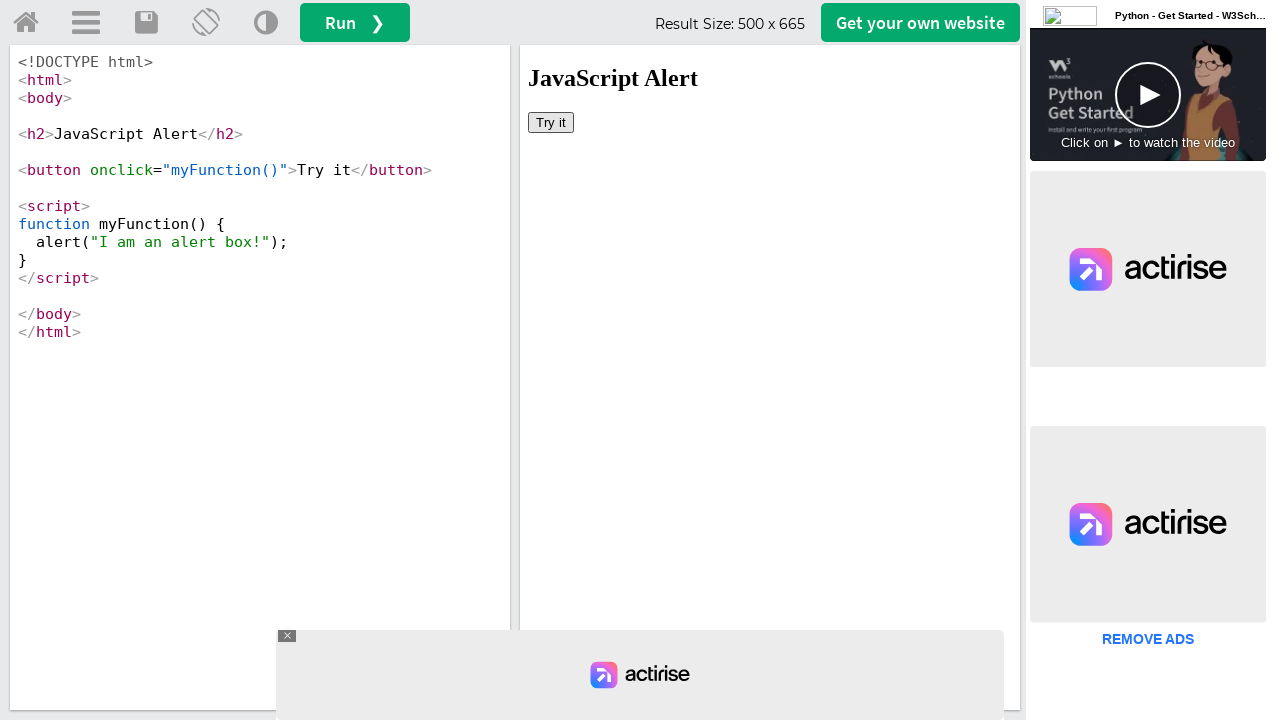

Waited 1000ms for alert to be handled
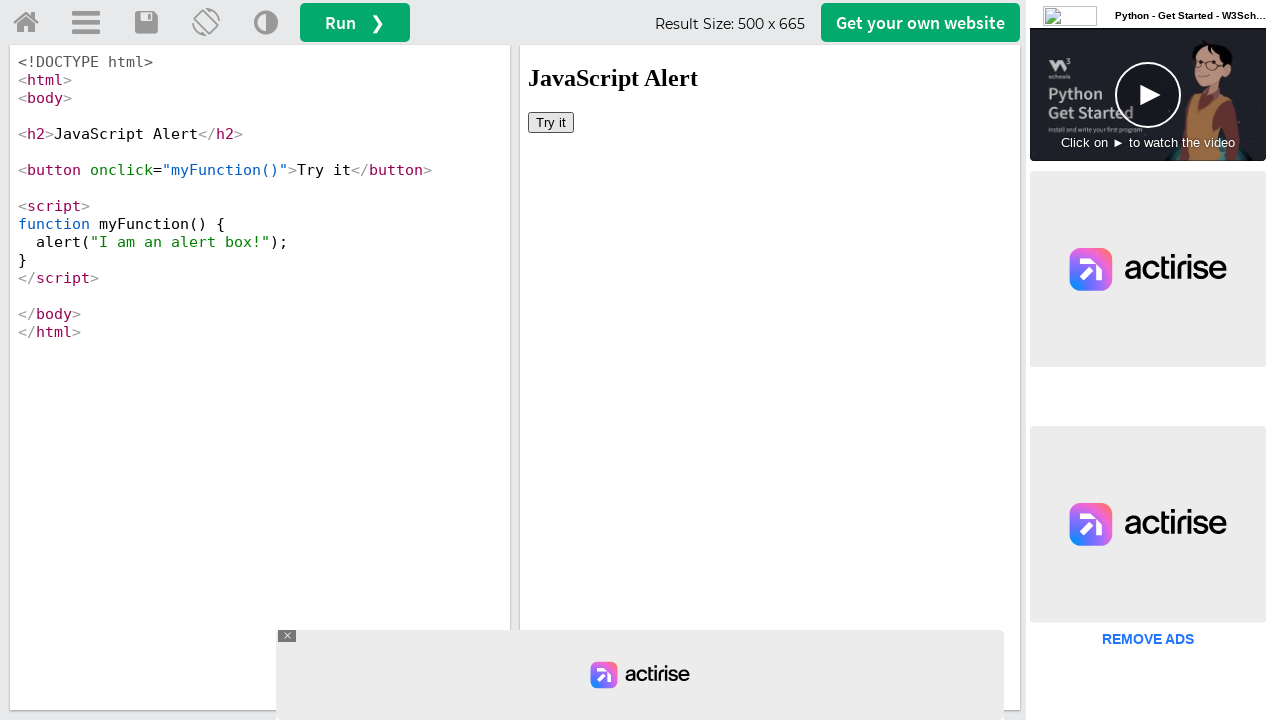

Clicked navigation link in main content (5th link in w3-bar) at (266, 23) on div.w3-bar a >> nth=4
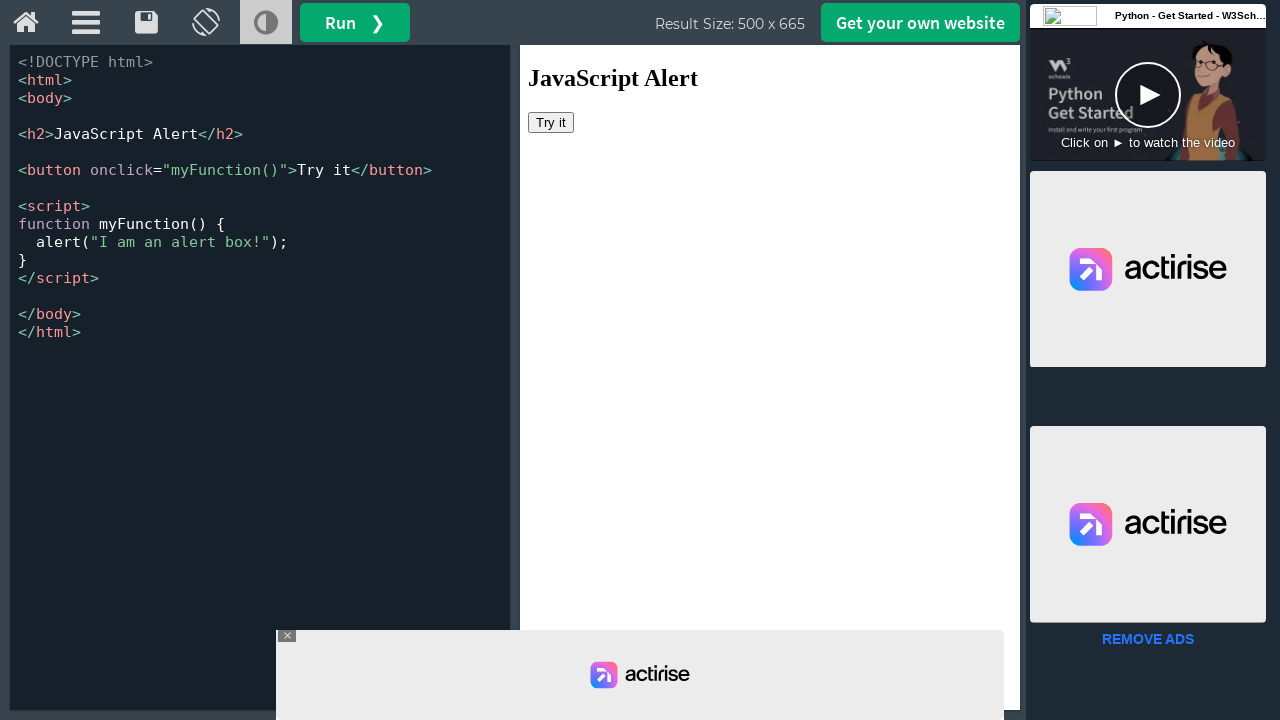

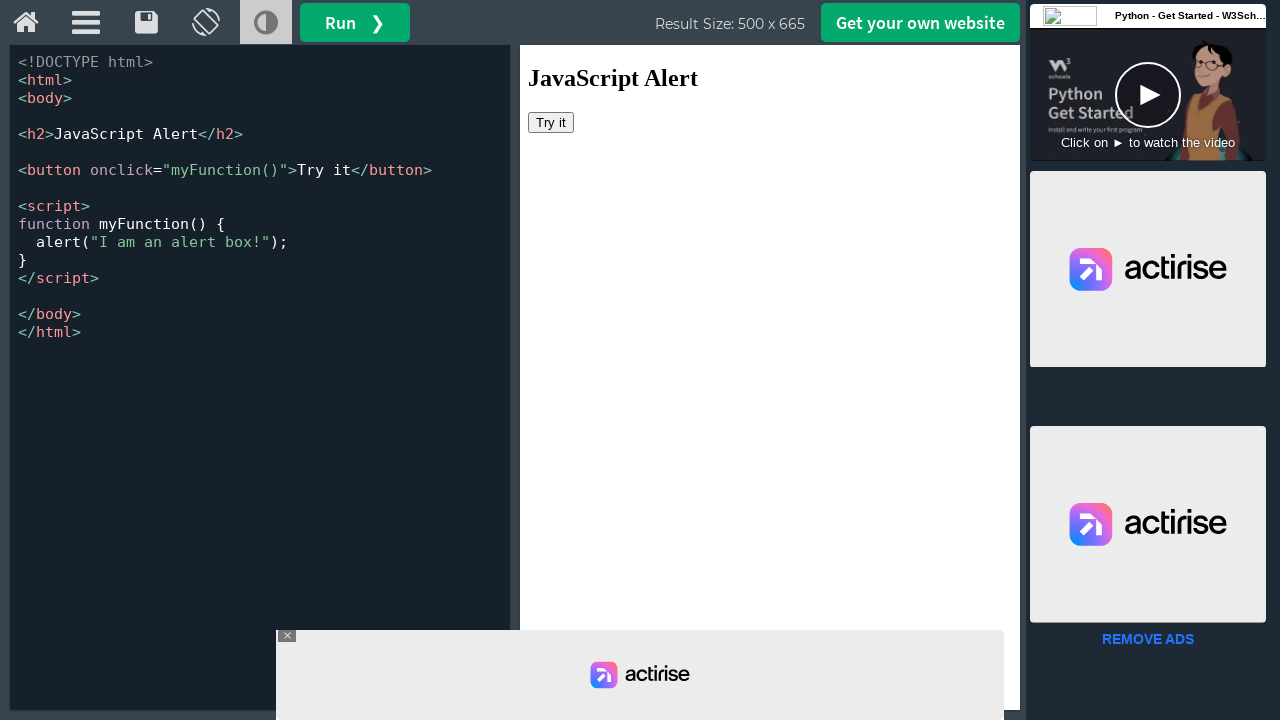